Tests calendar date picker by selecting a specific date (June 15, 2027) through year and month navigation, then validates the selected values.

Starting URL: https://rahulshettyacademy.com/seleniumPractise/#/offers

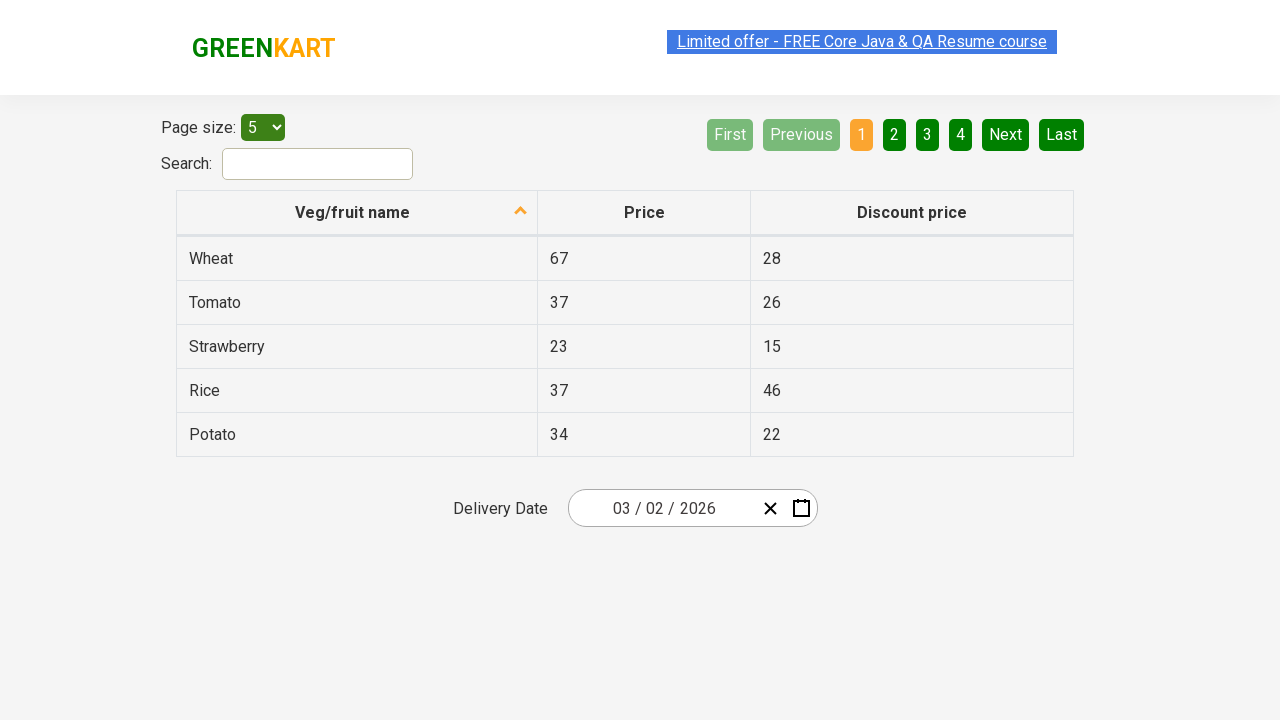

Clicked calendar input to open date picker at (662, 508) on .react-date-picker__inputGroup
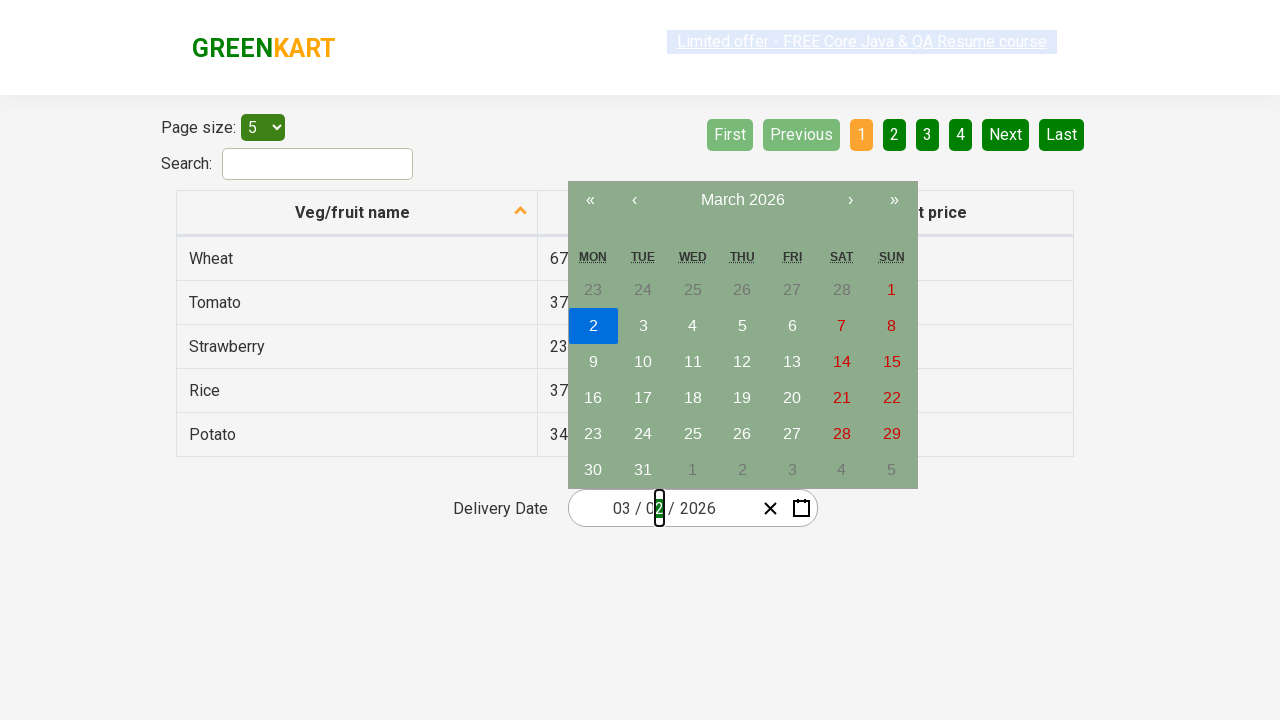

Clicked navigation label to expand to year view at (742, 200) on .react-calendar__navigation__label
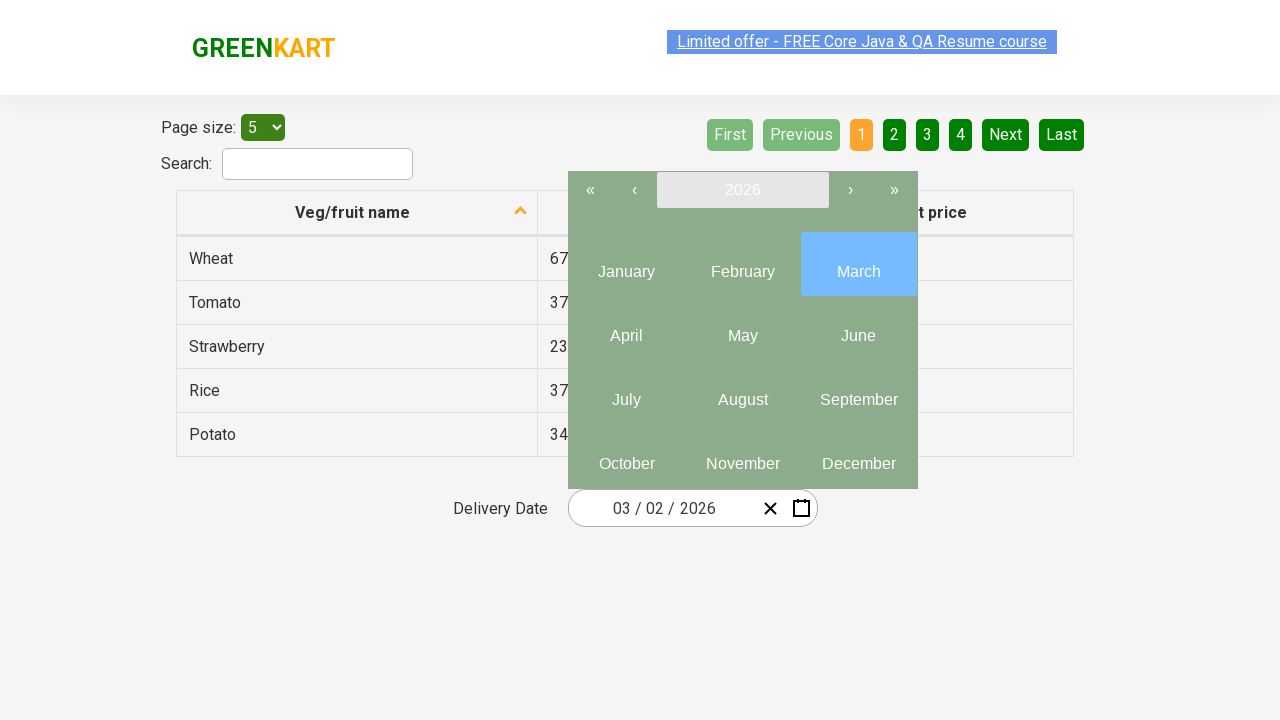

Clicked navigation label again to expand to decade view at (742, 190) on .react-calendar__navigation__label
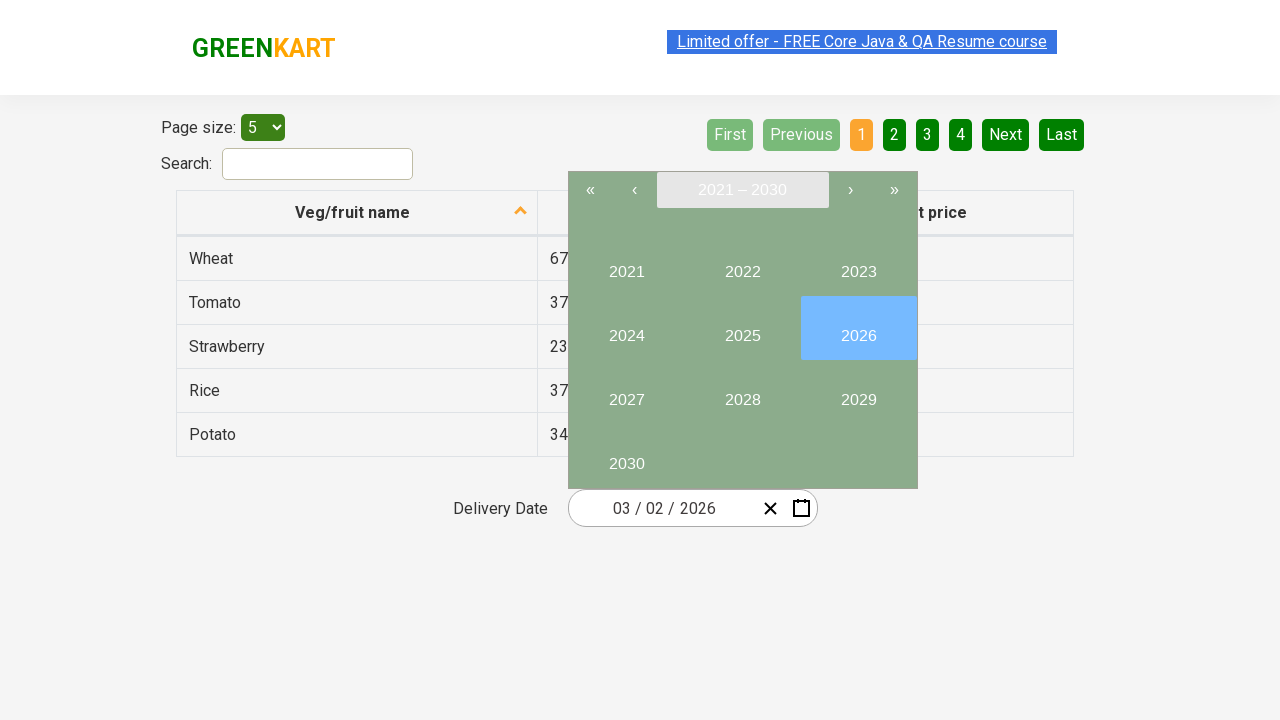

Selected year 2027 at (626, 392) on internal:text="2027"i
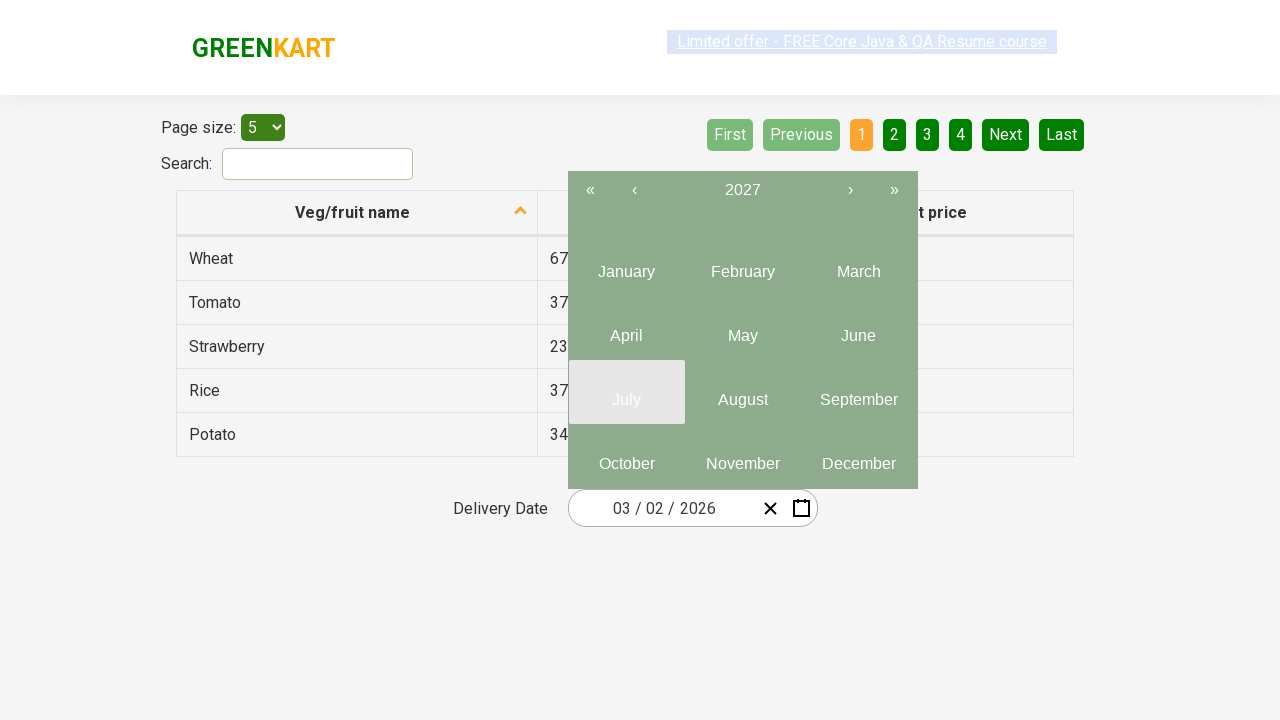

Selected month 6 (June) at (858, 328) on .react-calendar__year-view__months__month >> nth=5
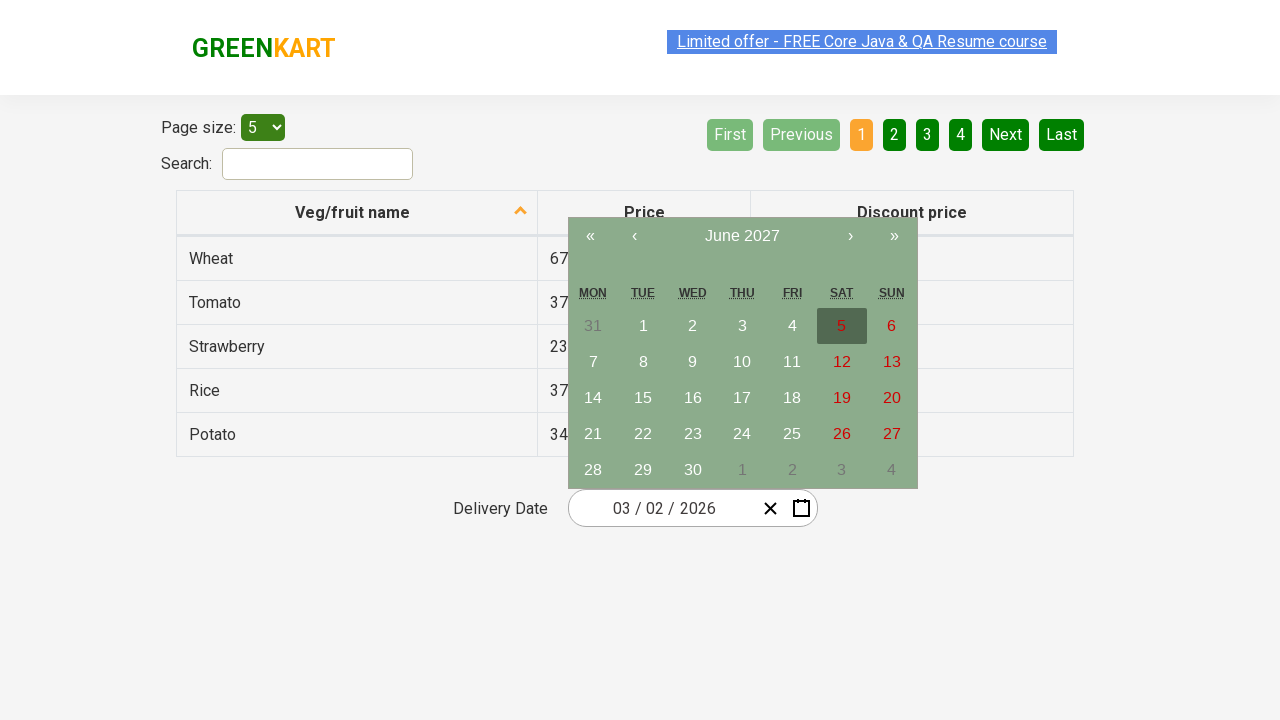

Selected day 15 at (643, 398) on //abbr[contains(text(),'15')]
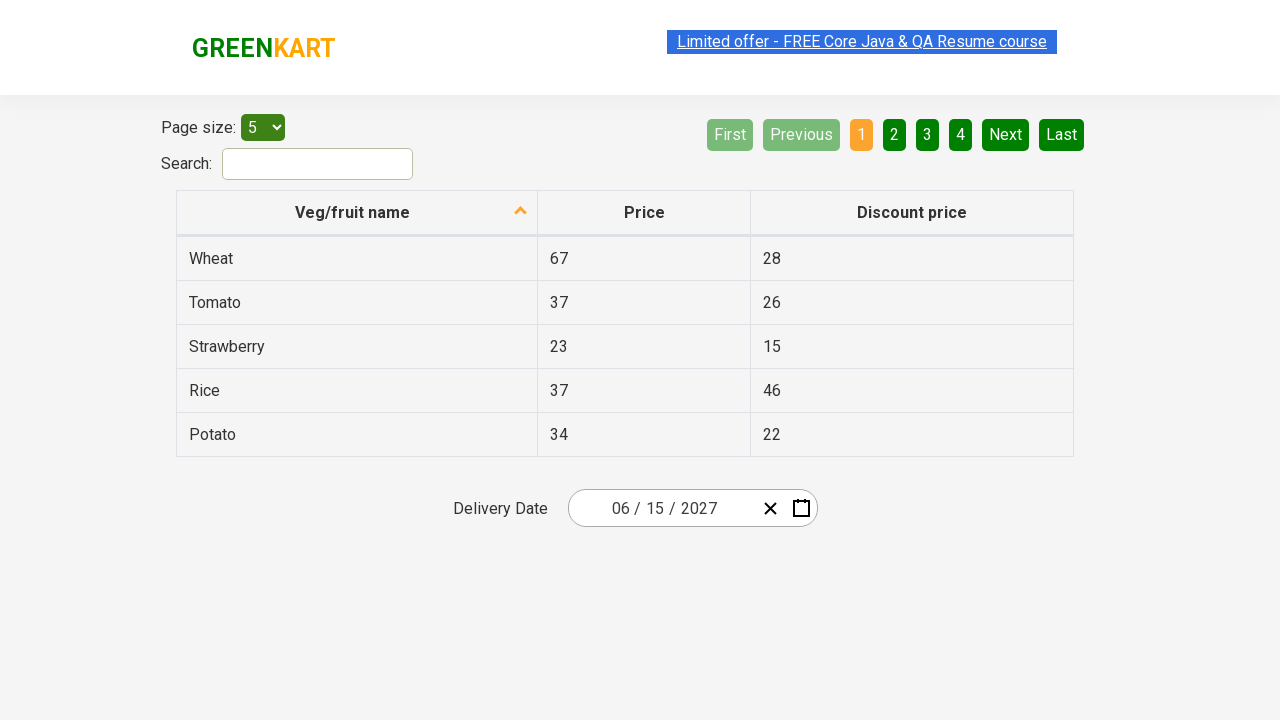

Retrieved input field value at index 1: 6
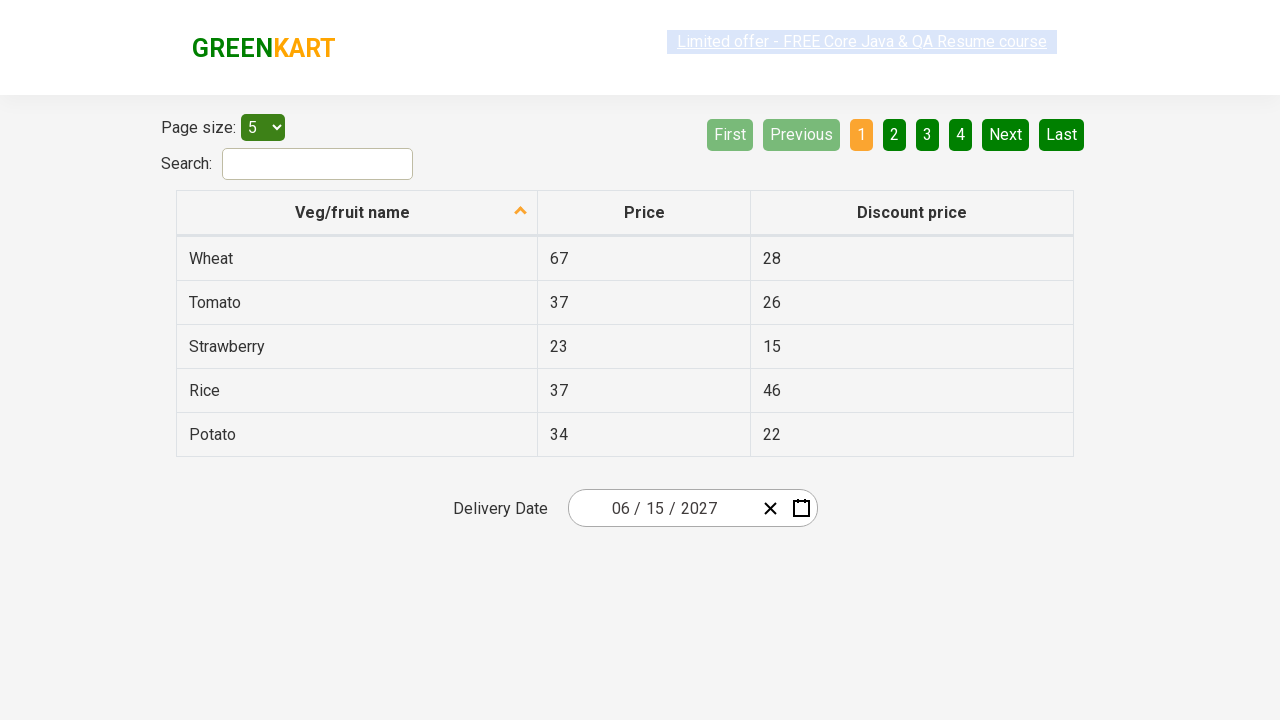

Validated that input field value 6 matches expected date component 6
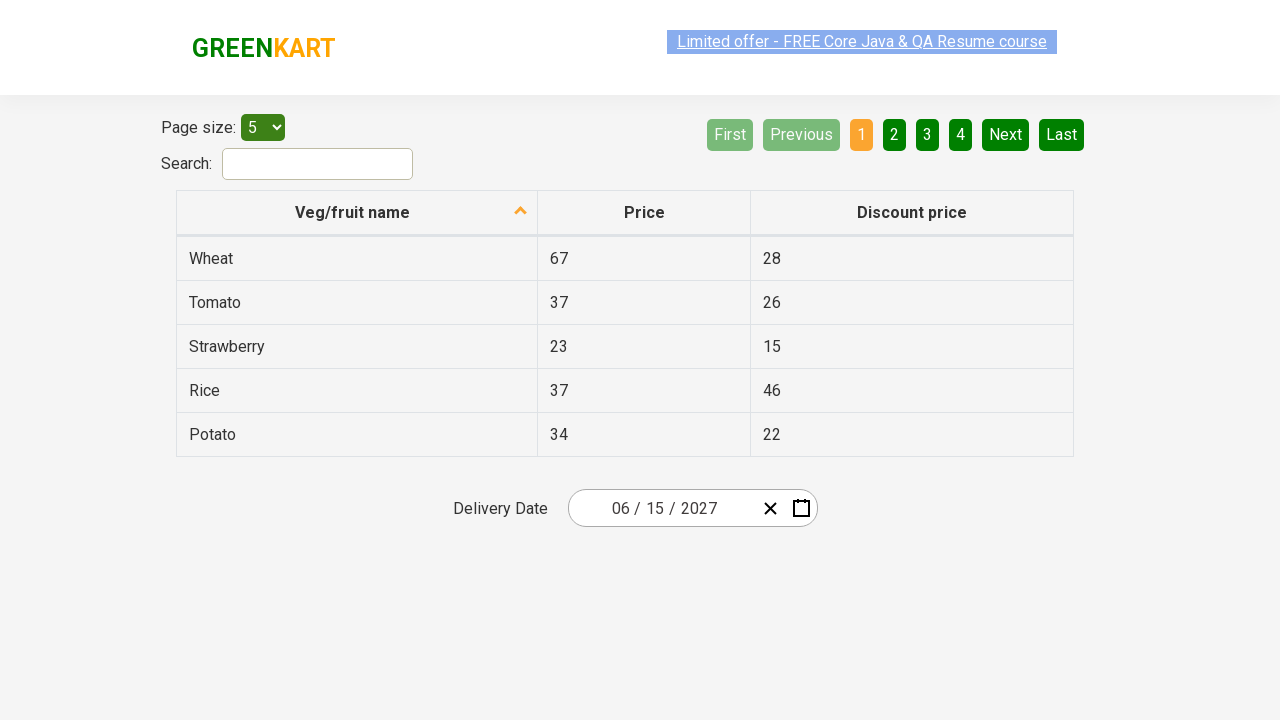

Retrieved input field value at index 2: 15
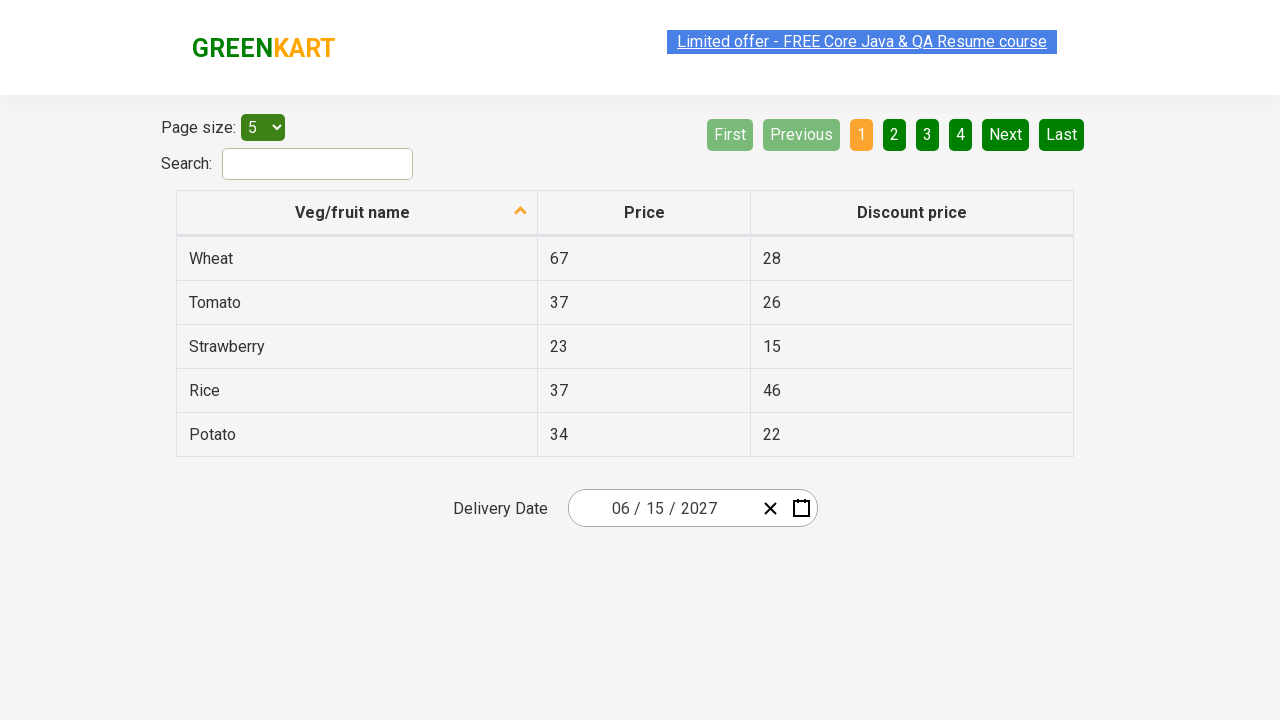

Validated that input field value 15 matches expected date component 15
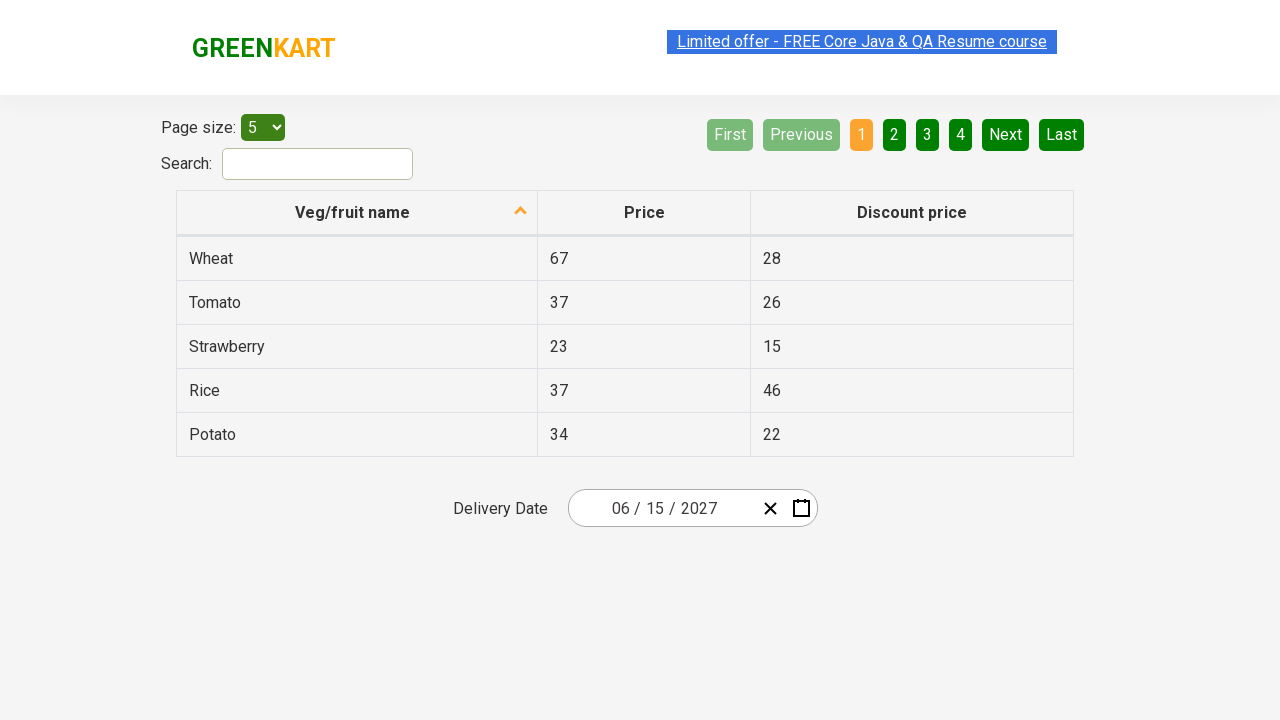

Retrieved input field value at index 3: 2027
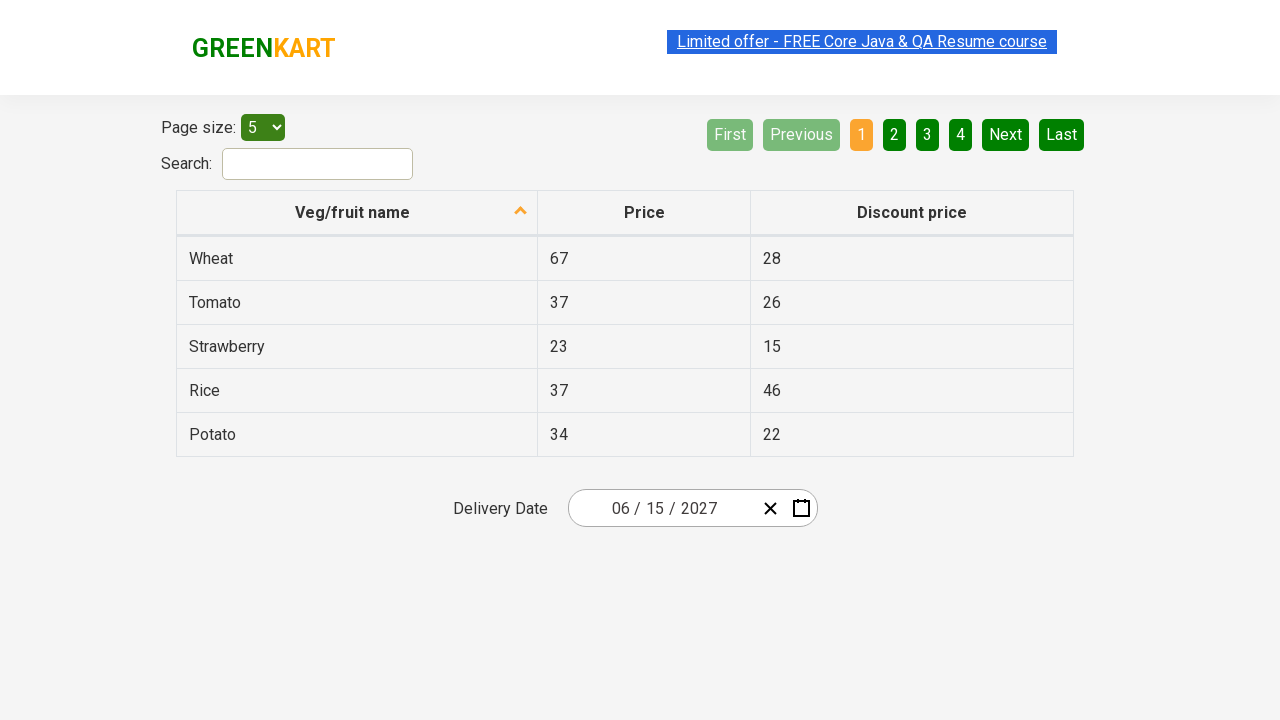

Validated that input field value 2027 matches expected date component 2027
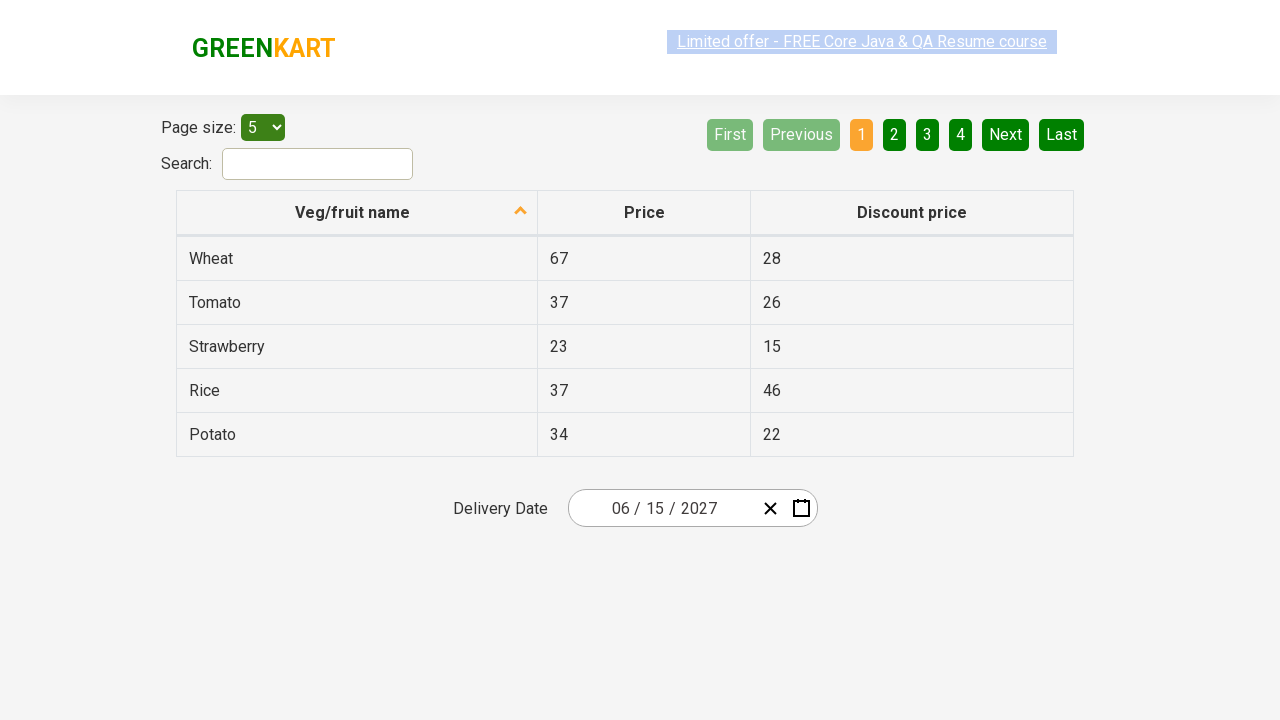

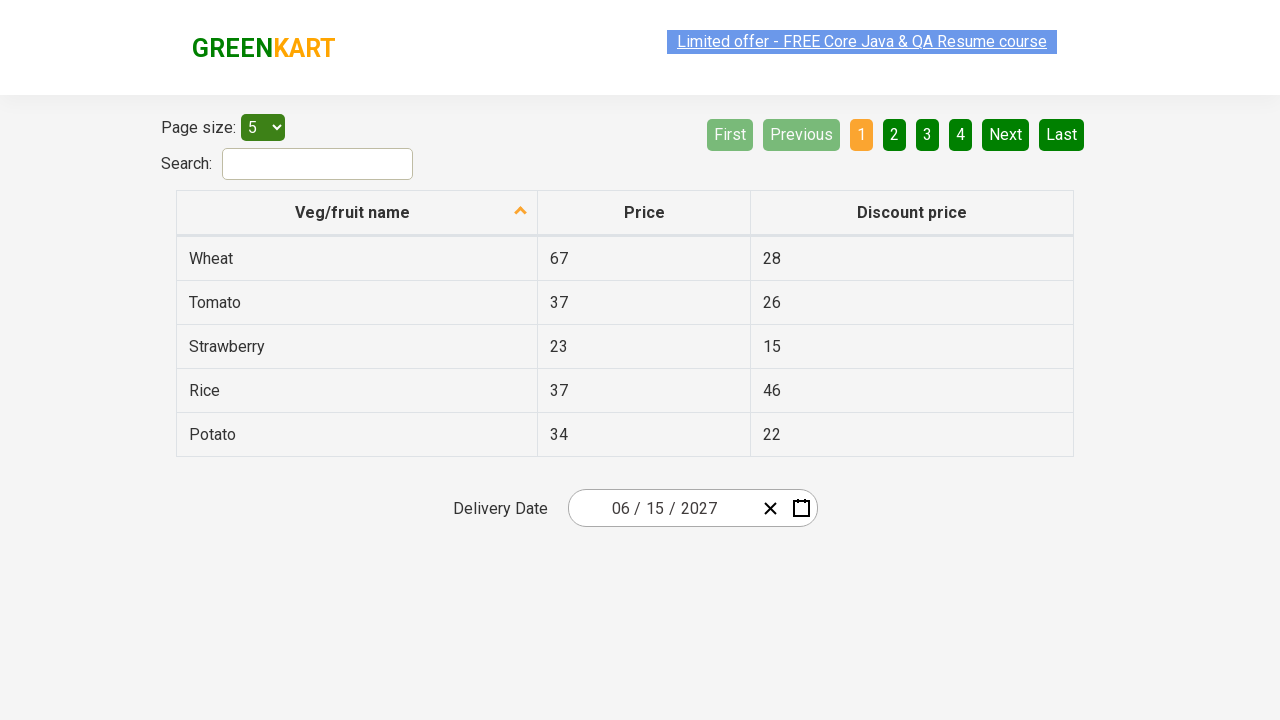